Tests keyboard interactions on an autocomplete field by typing a name with shift key to capitalize the first letter, demonstrating Actions class usage for complex keyboard input.

Starting URL: https://demoqa.com/auto-complete

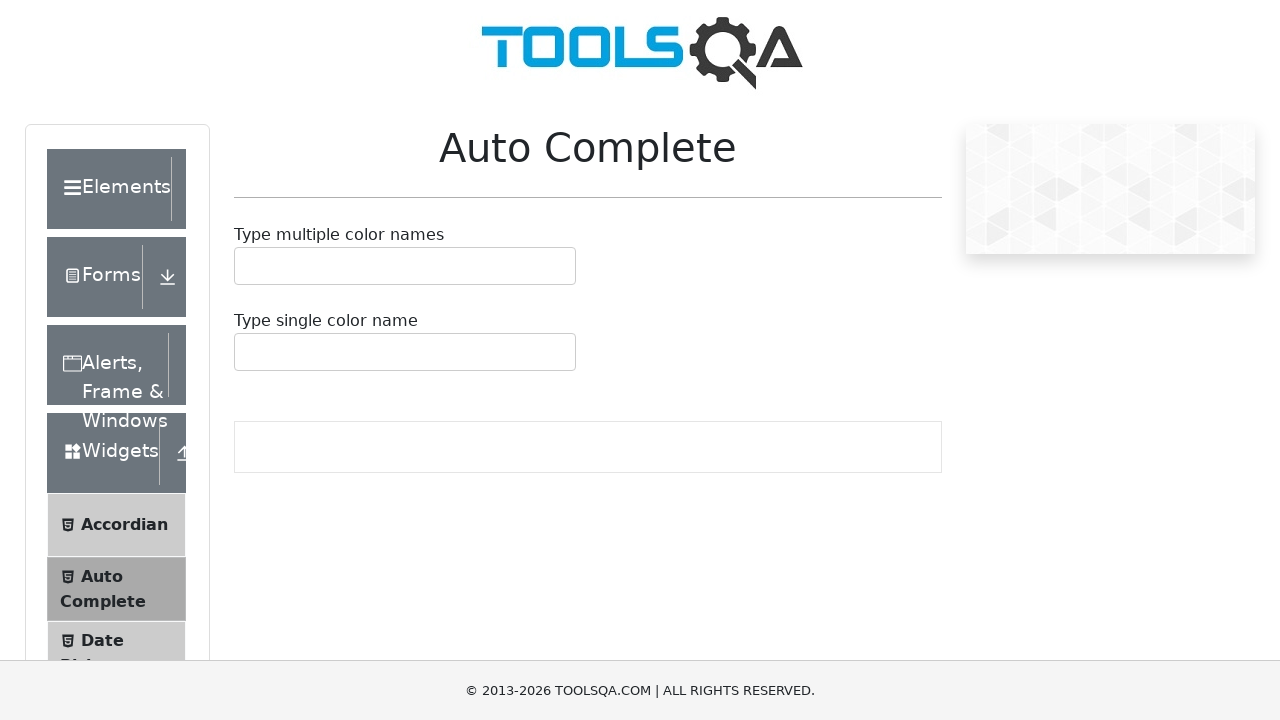

Clicked on the single autocomplete input container at (405, 352) on #autoCompleteSingleContainer
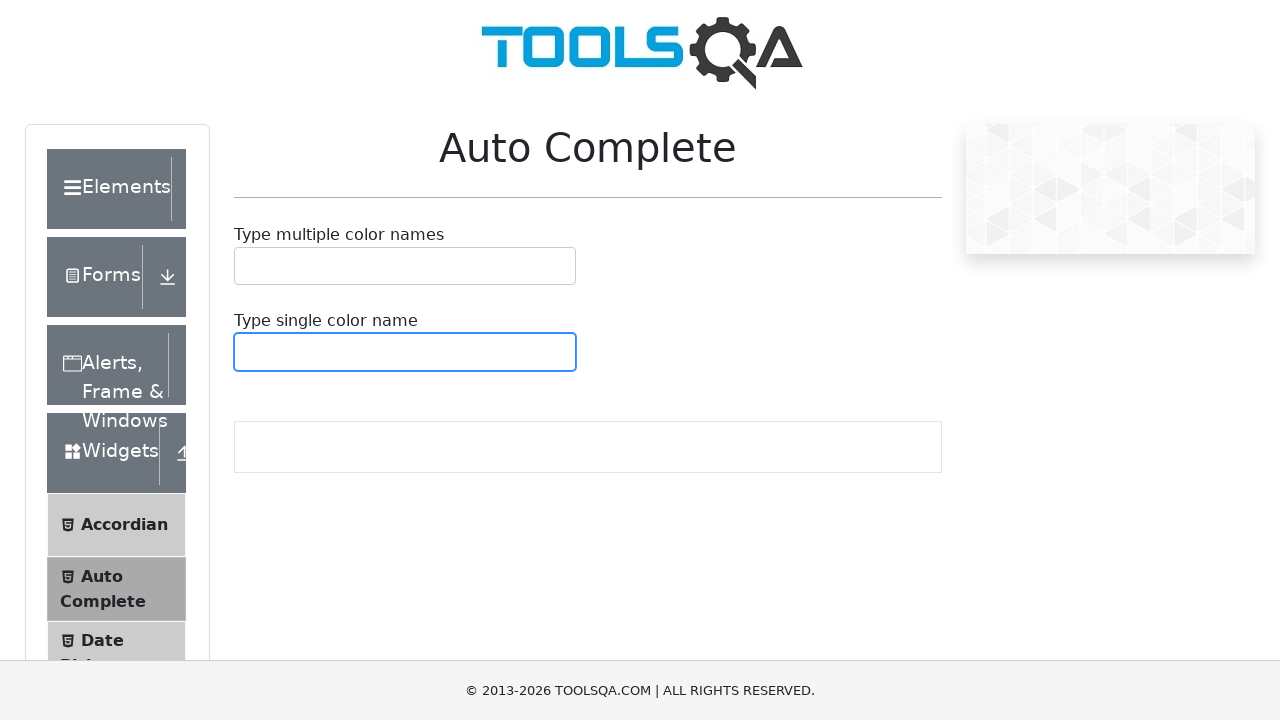

Pressed Shift key down
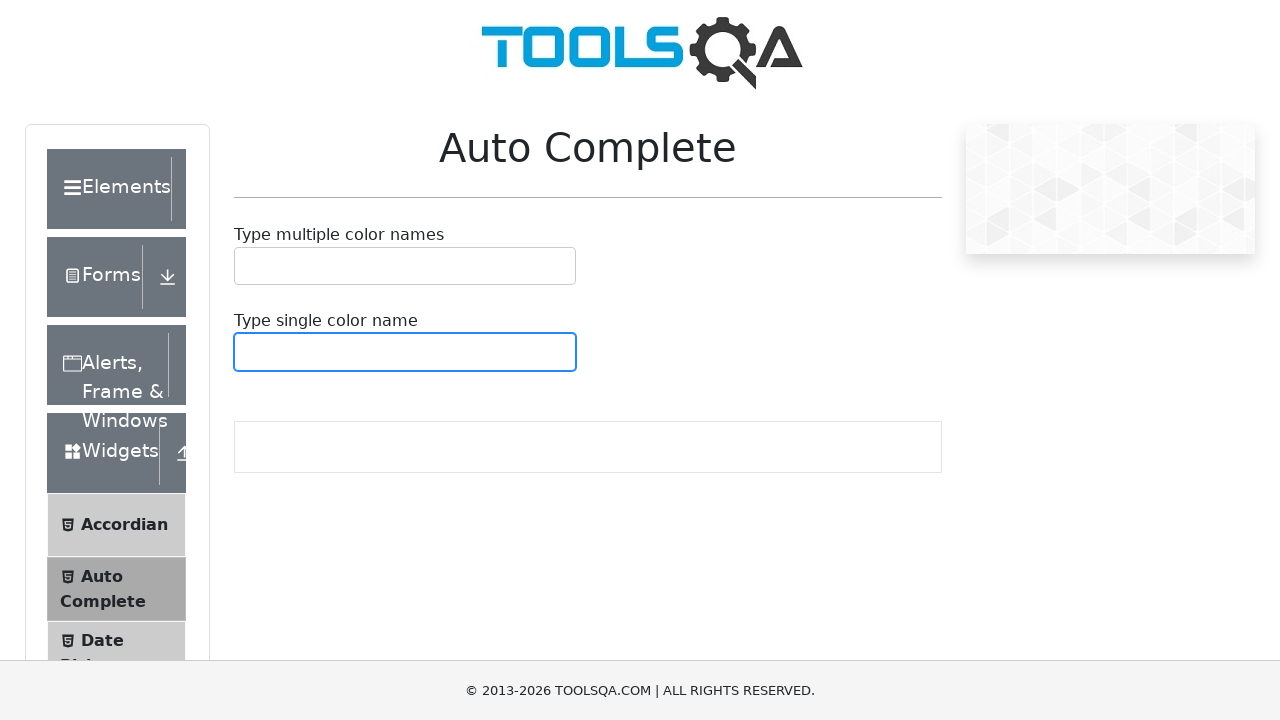

Pressed 'b' key with Shift held down to capitalize
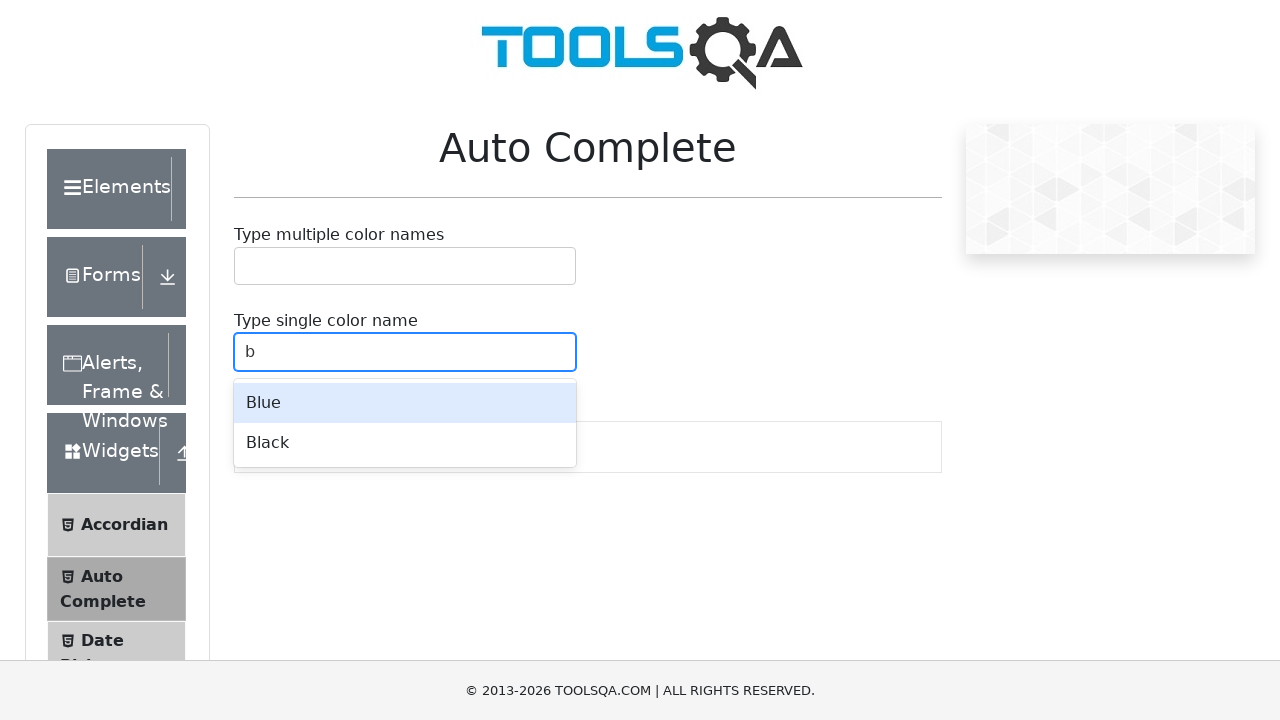

Released Shift key
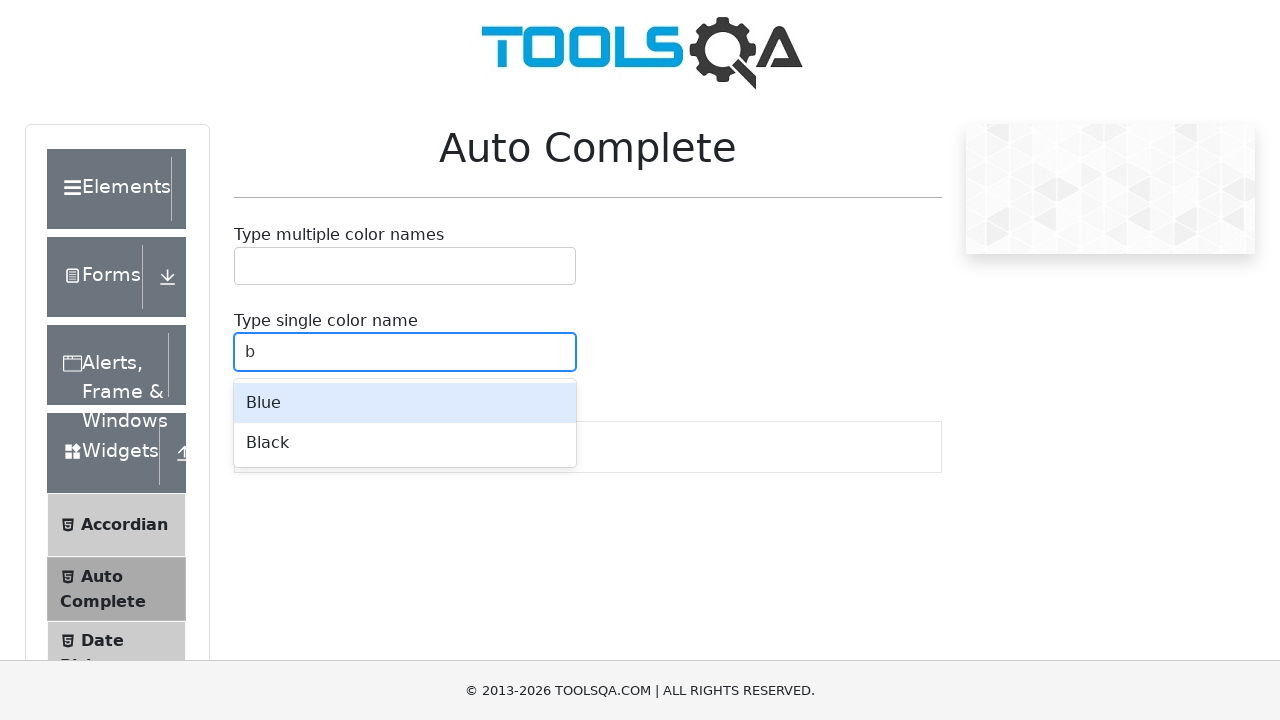

Typed 'ehruz' to complete the name 'Behruz'
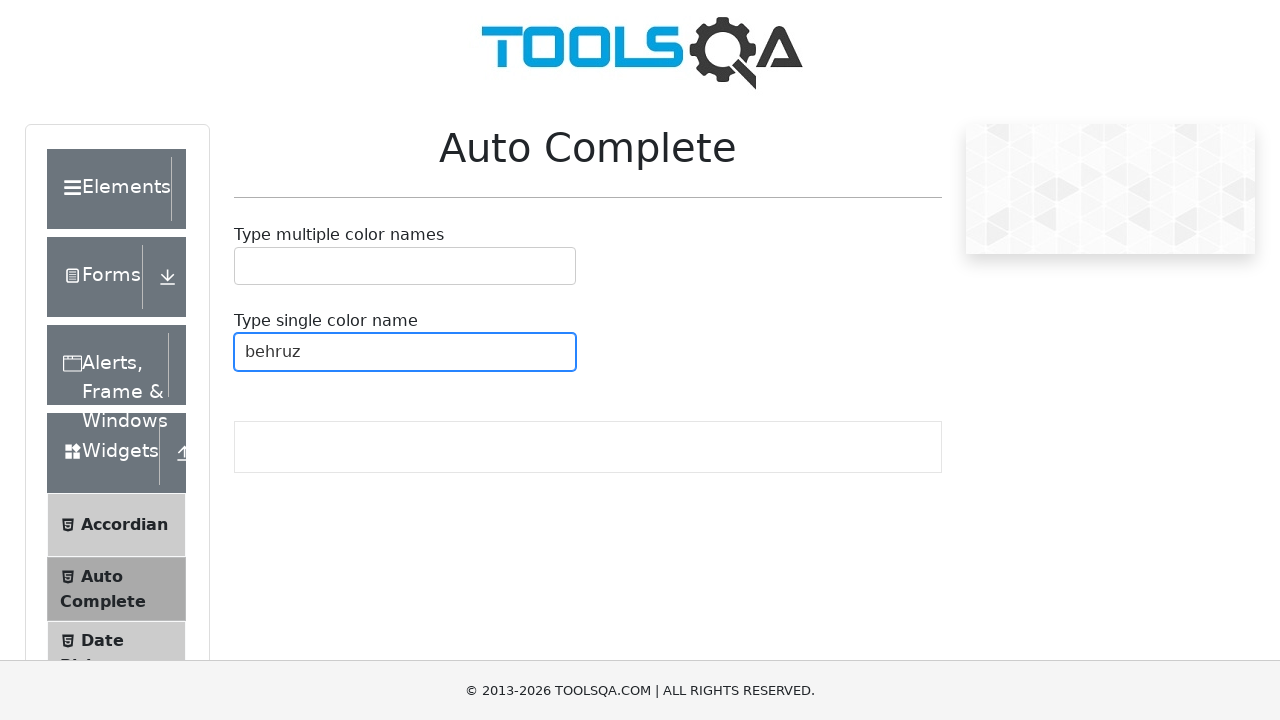

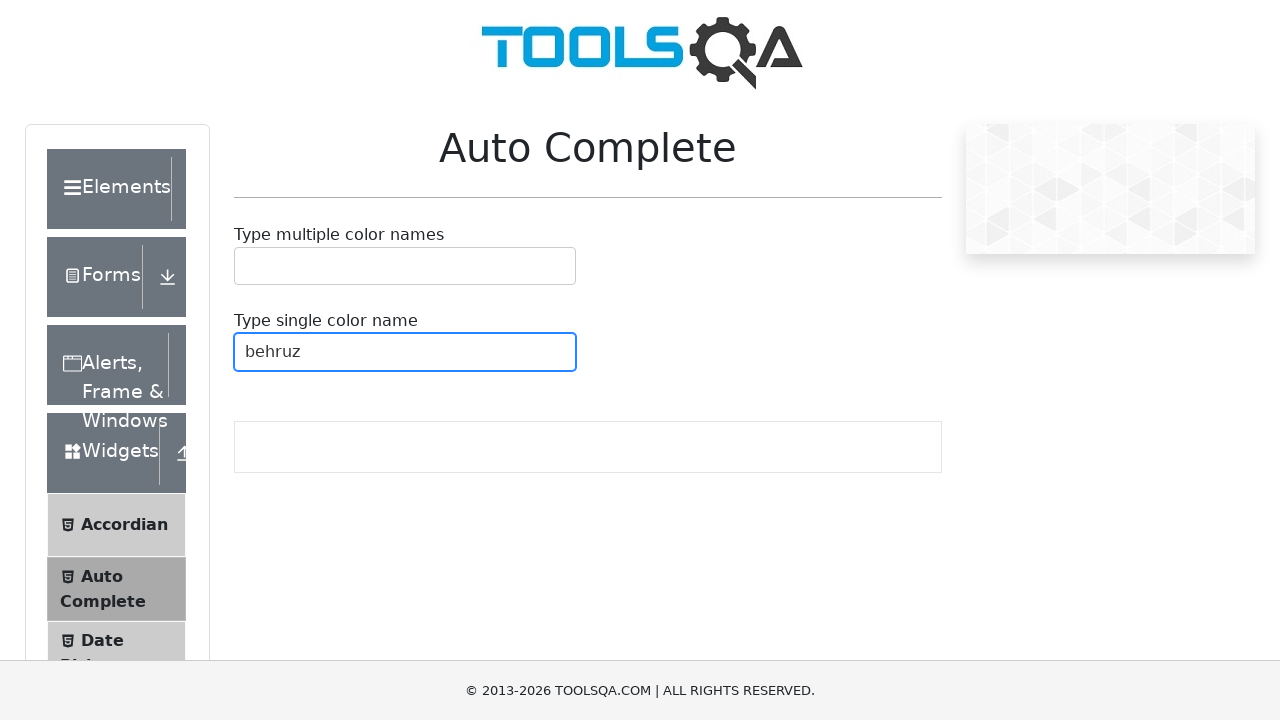